Tests dropdown selection by value attribute, selecting options using their value attributes "1" and "2"

Starting URL: https://the-internet.herokuapp.com/dropdown

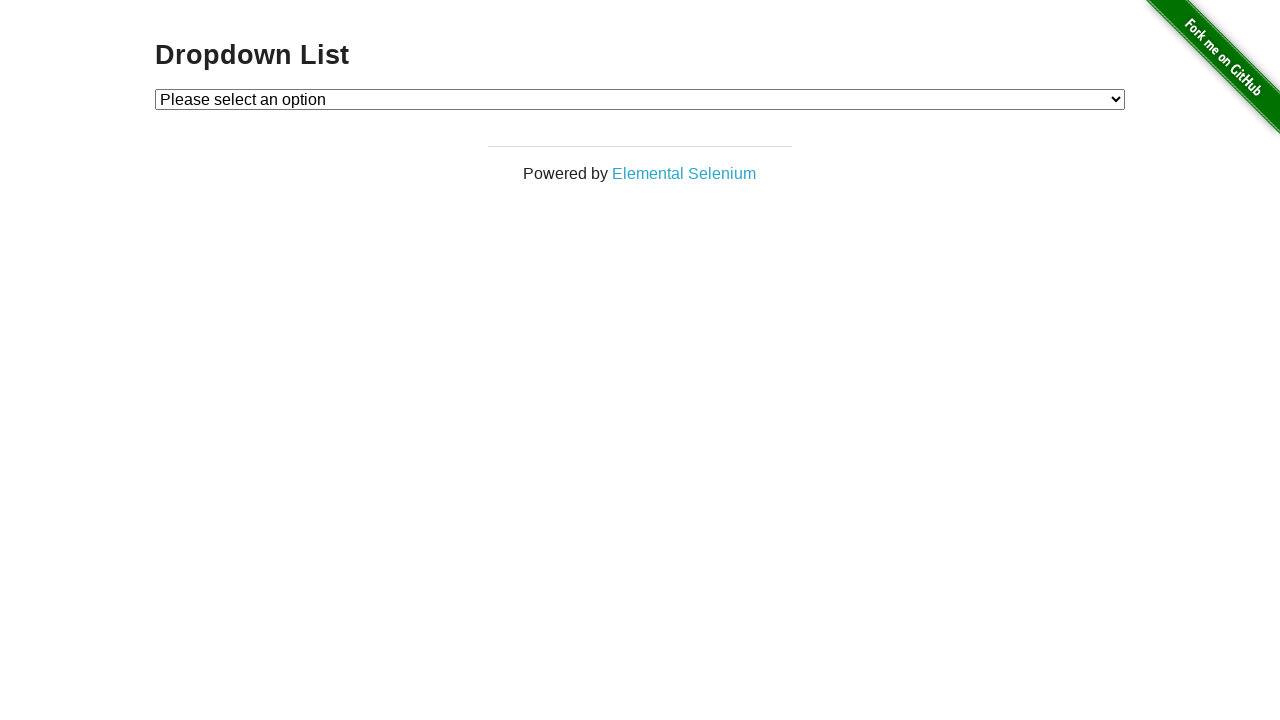

Located dropdown element with id 'dropdown'
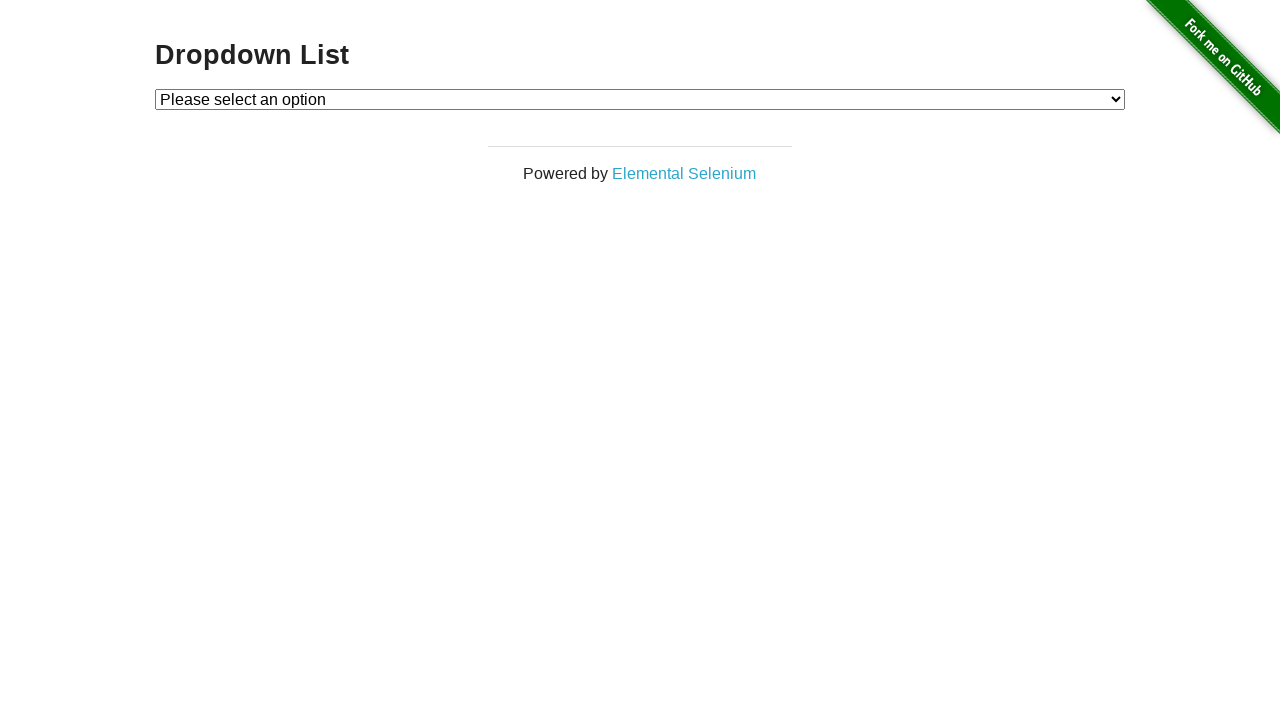

Selected Option 1 by value attribute '1' on #dropdown
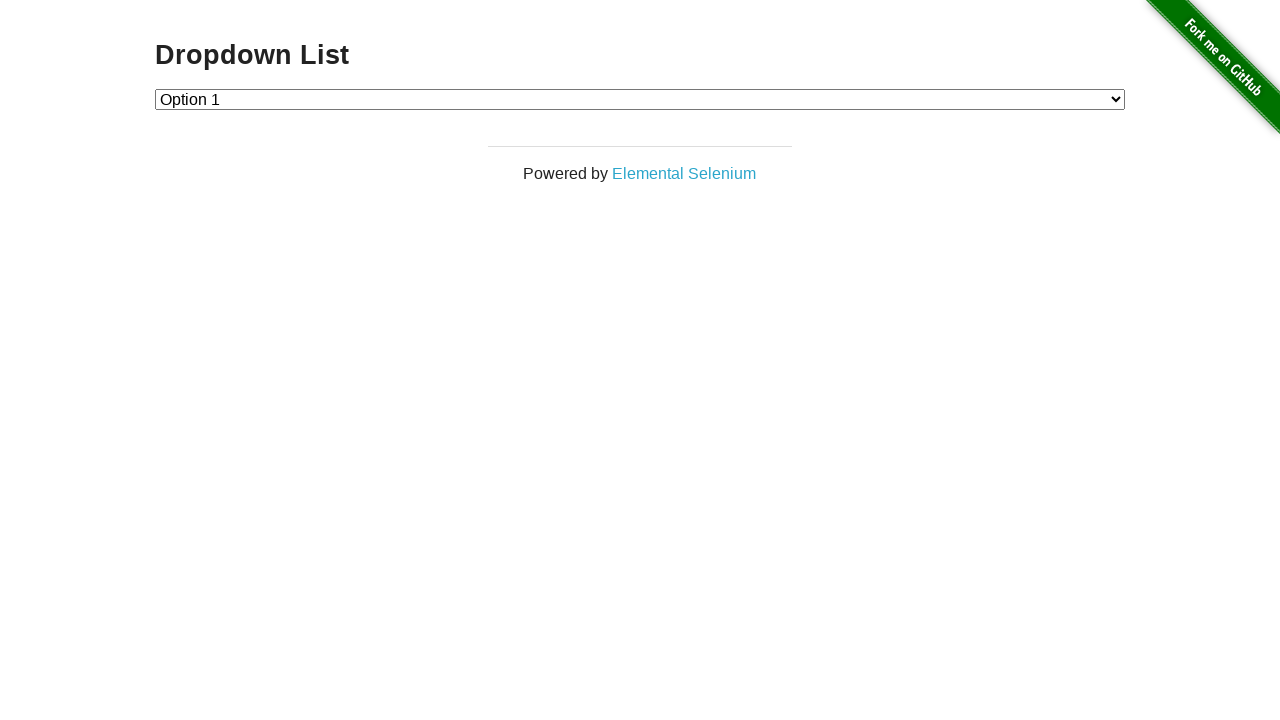

Selected Option 2 by value attribute '2' on #dropdown
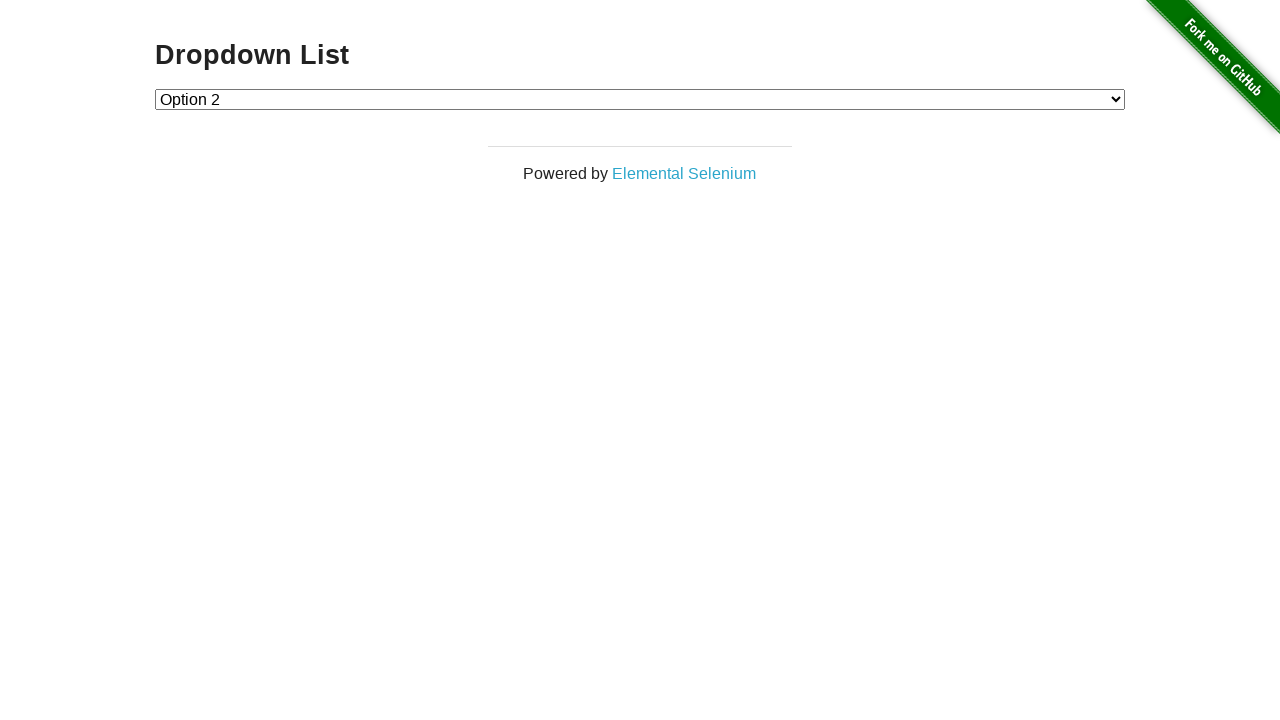

Selected Option 1 by value attribute '1' again on #dropdown
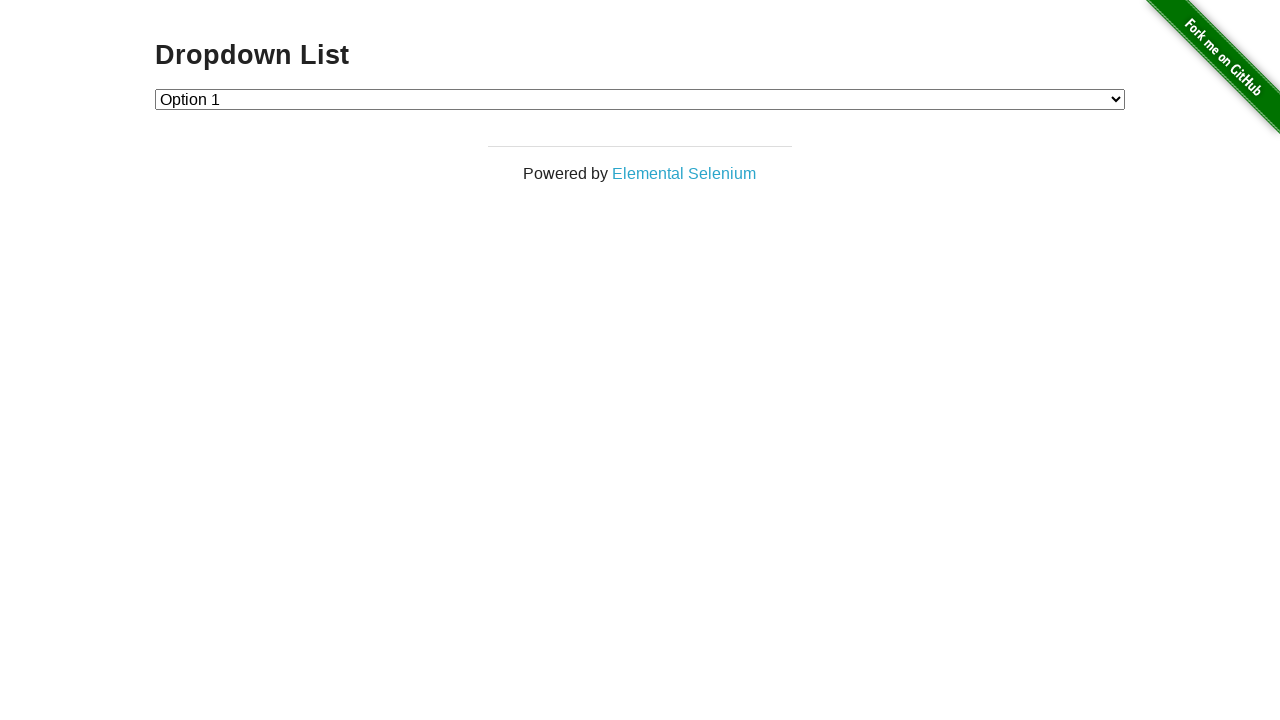

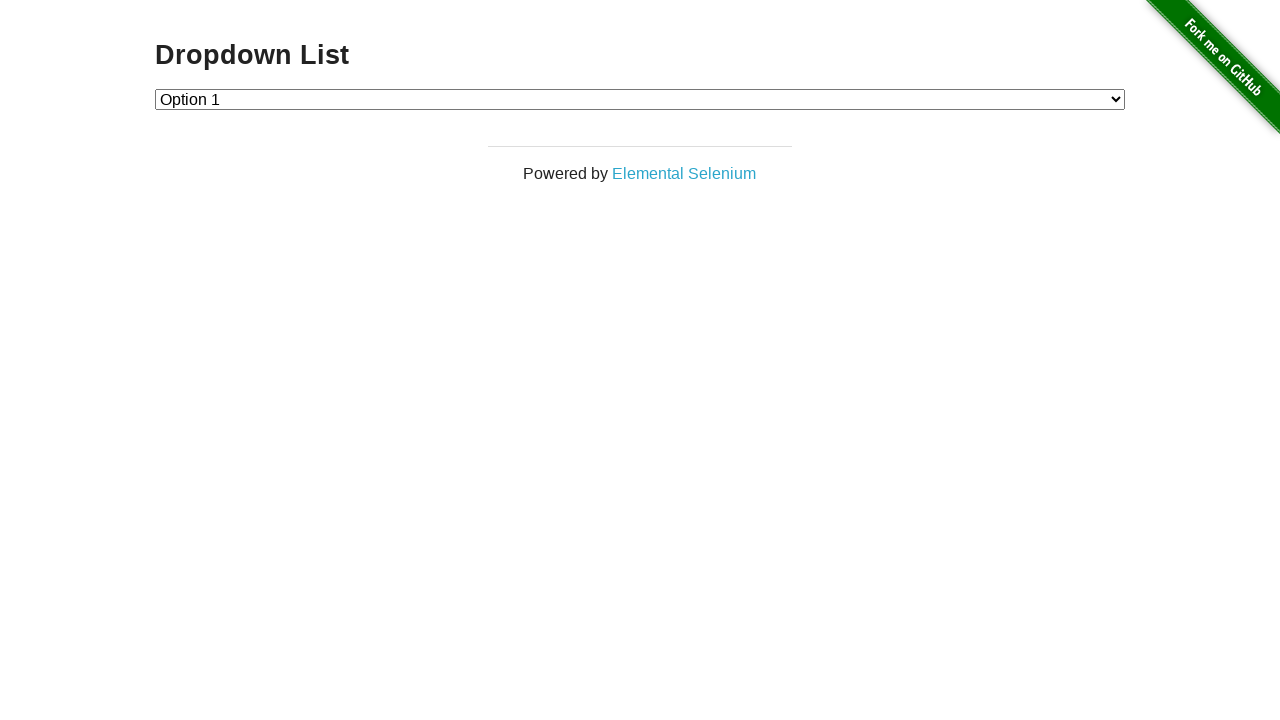